Tests navigation to Nokia phone product page and verifies the price is displayed as $820

Starting URL: https://www.demoblaze.com/

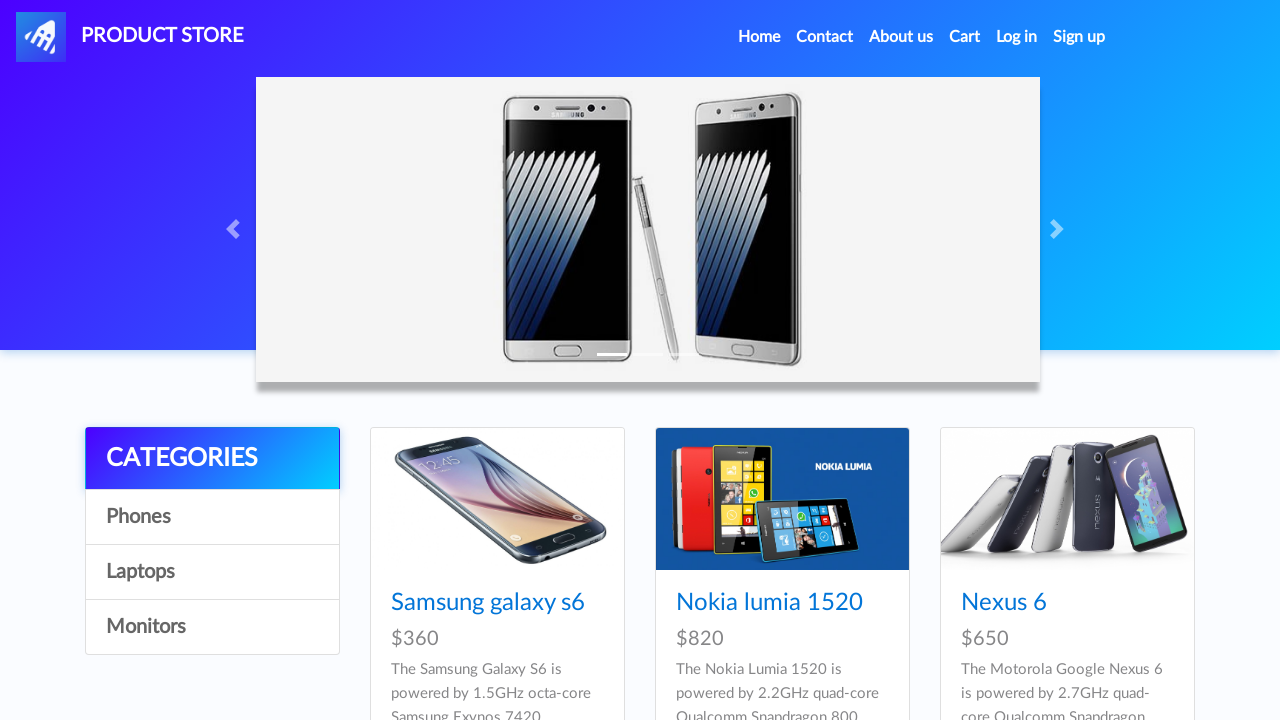

Clicked on Nokia product link at (782, 499) on a[href='prod.html?idp_=2']
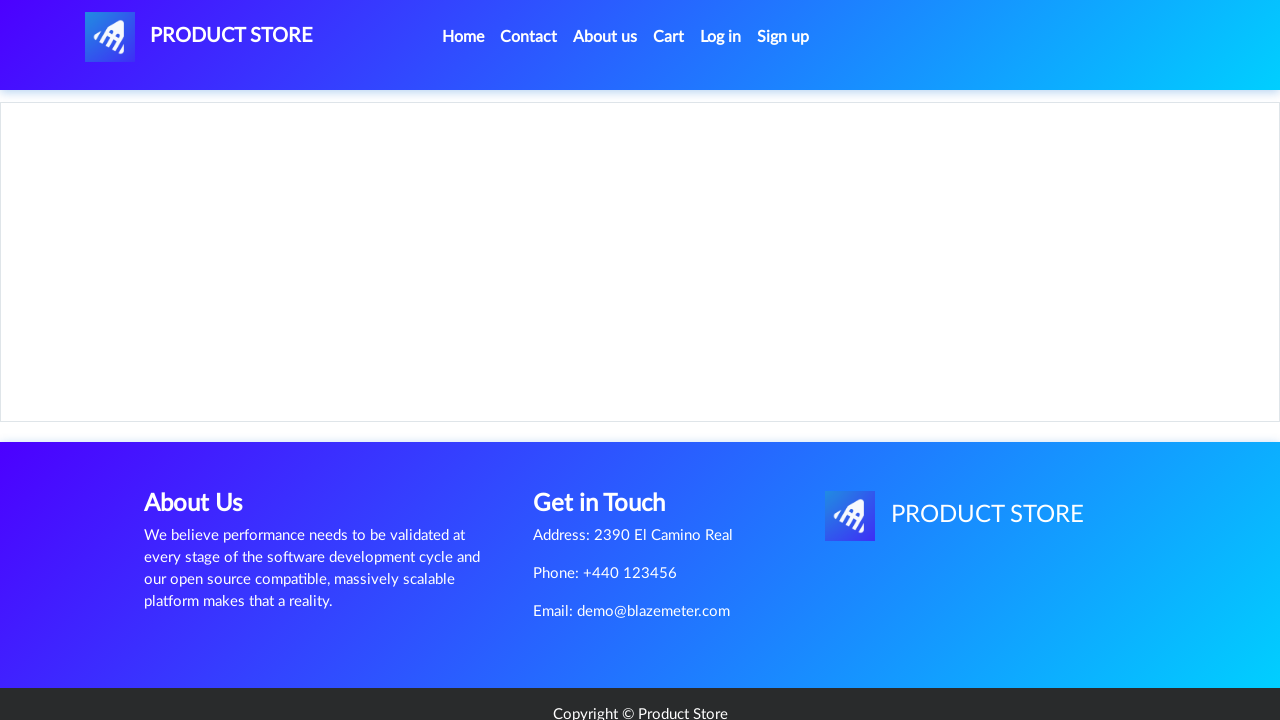

Verified Nokia phone price is displayed as $820
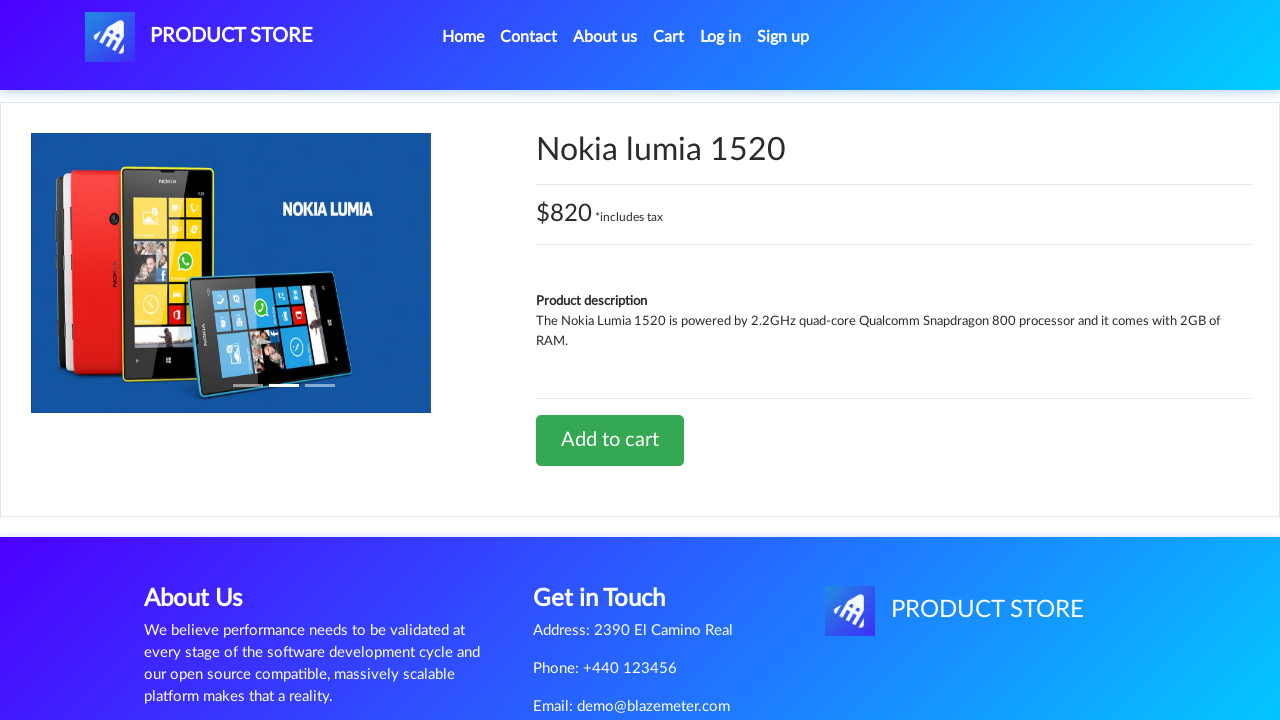

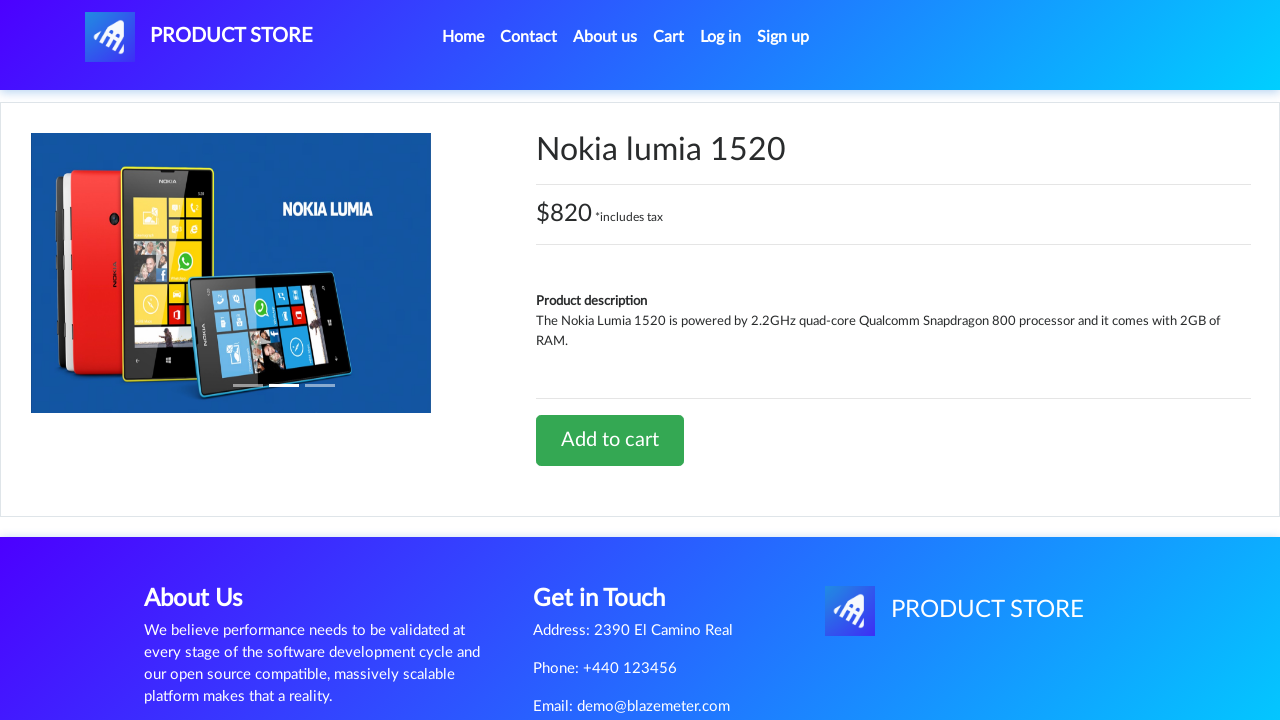